Tests scrolling to form elements and filling in name and date fields on a scroll demo page

Starting URL: https://formy-project.herokuapp.com/scroll

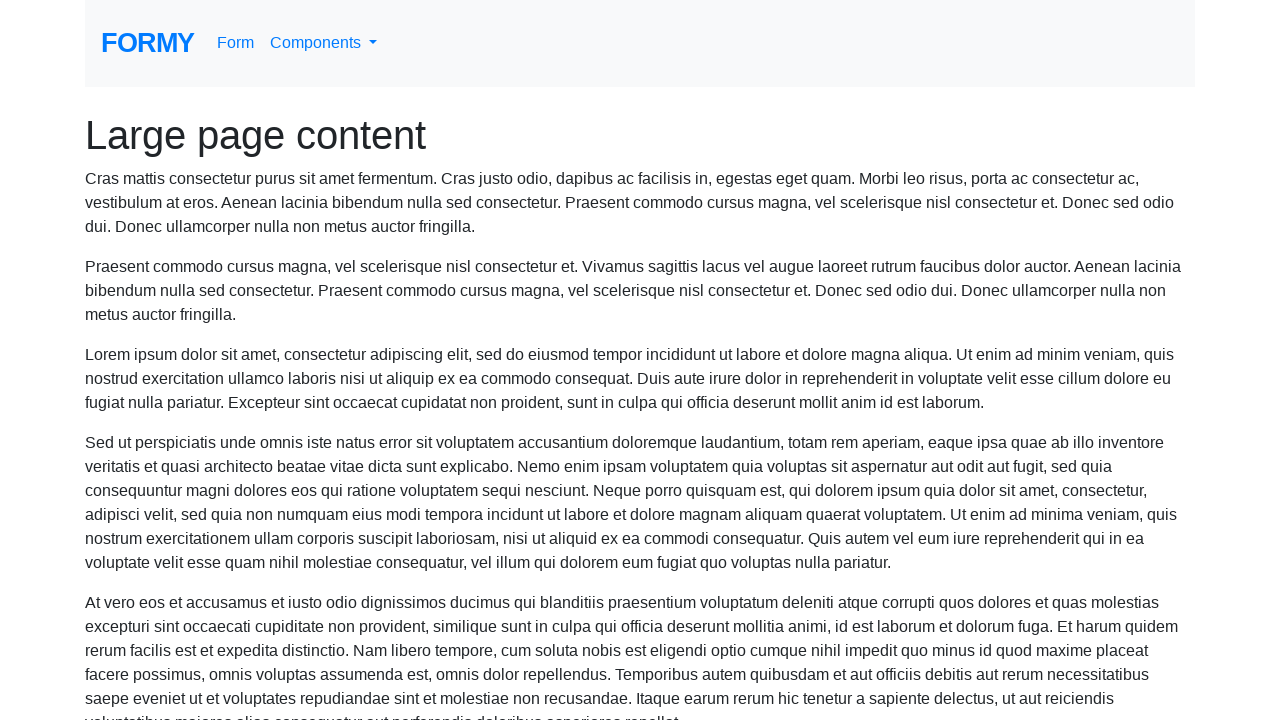

Navigated to scroll demo page
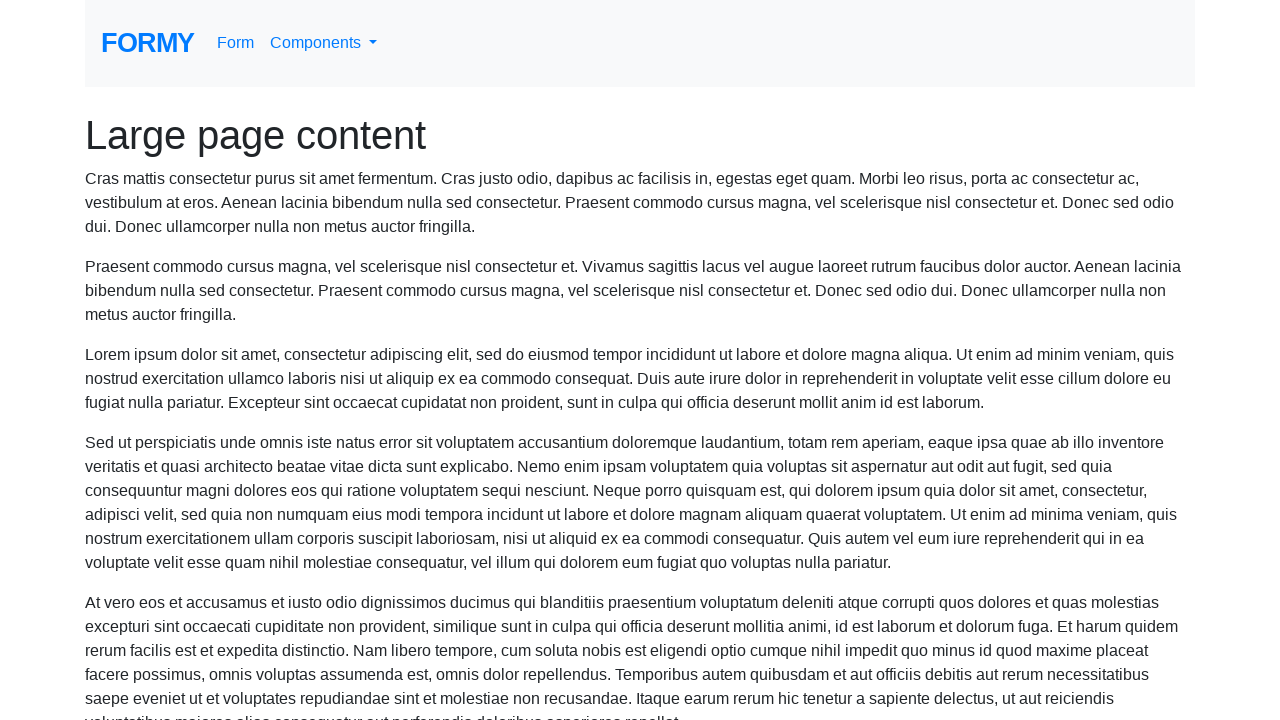

Located name field element
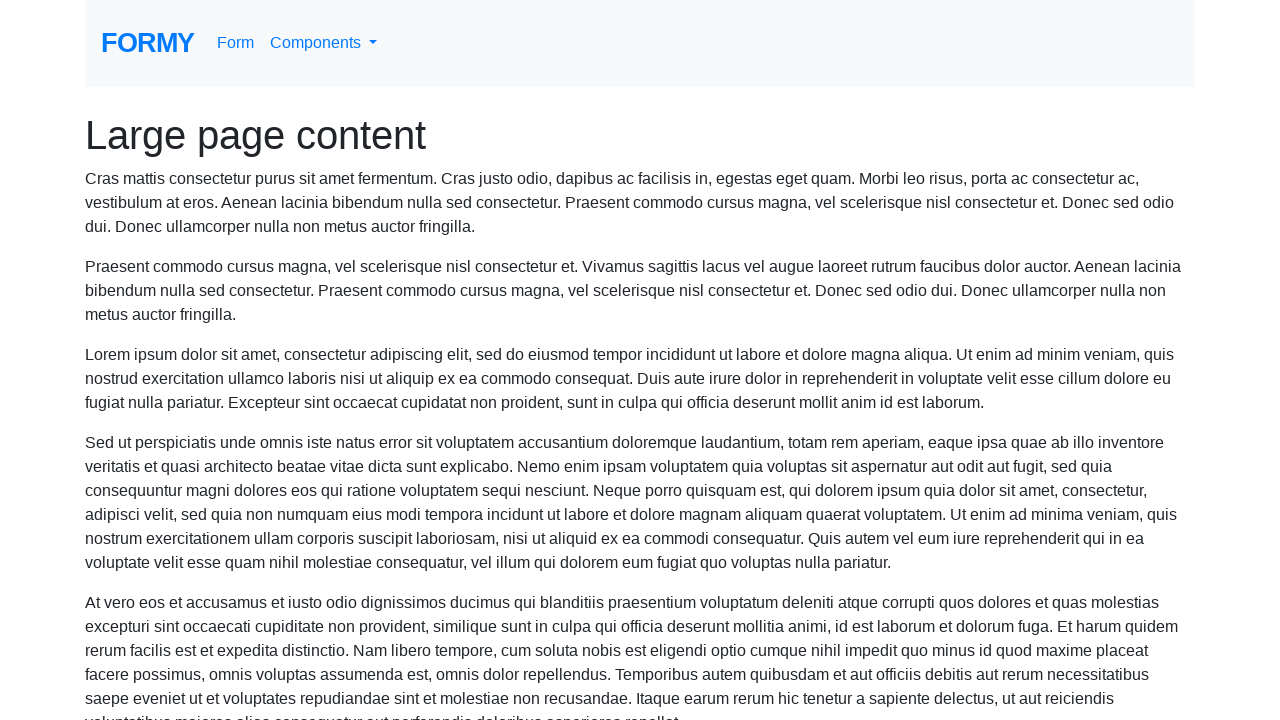

Scrolled to name field
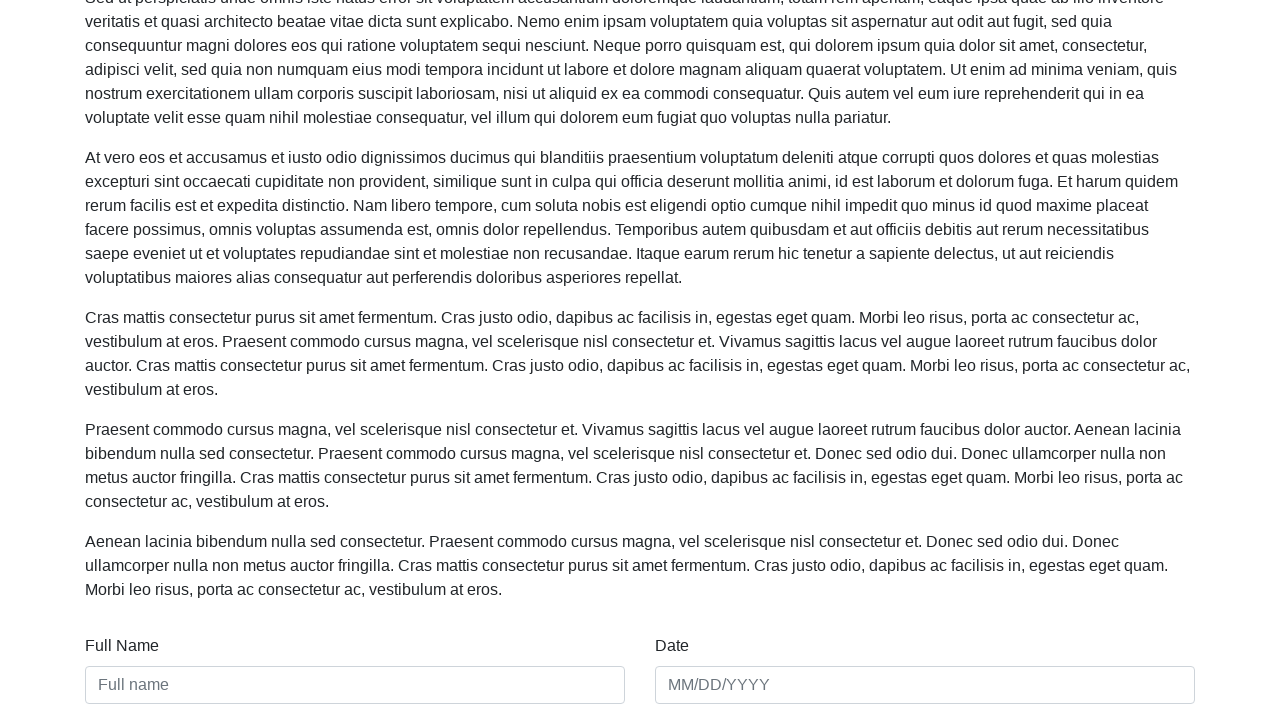

Filled name field with 'Maria Rodriguez' on #name
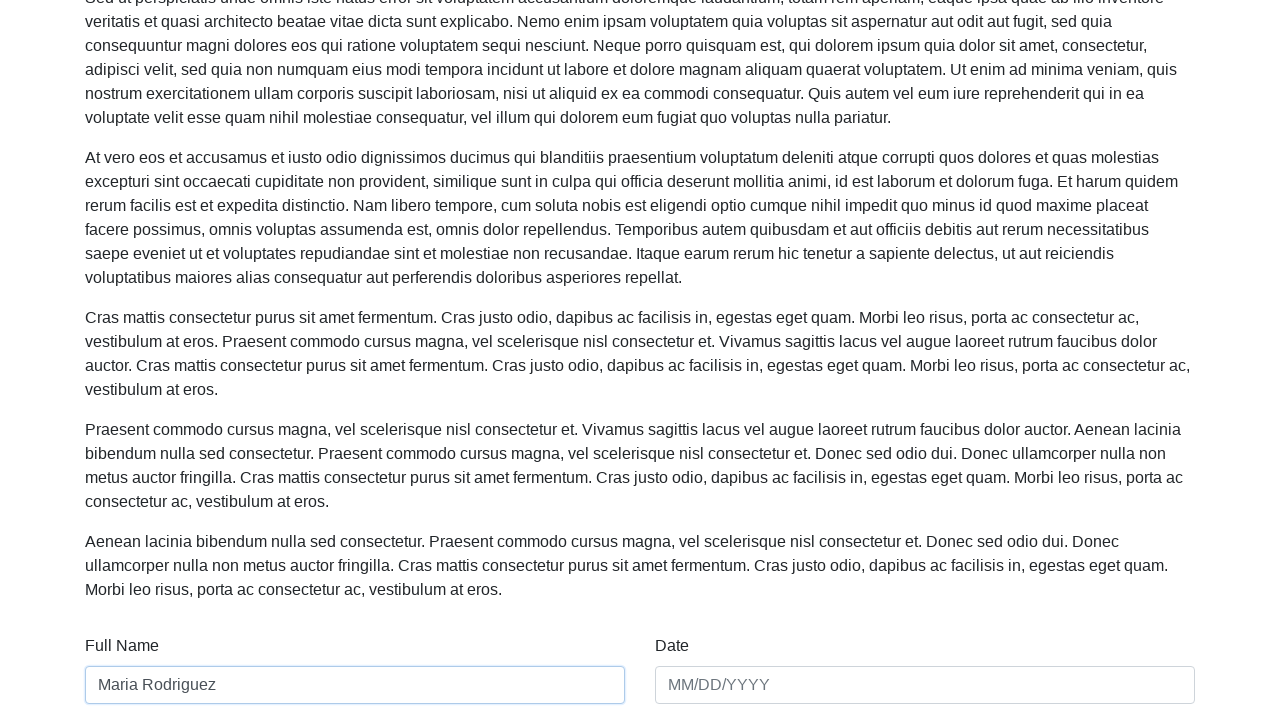

Located date field element
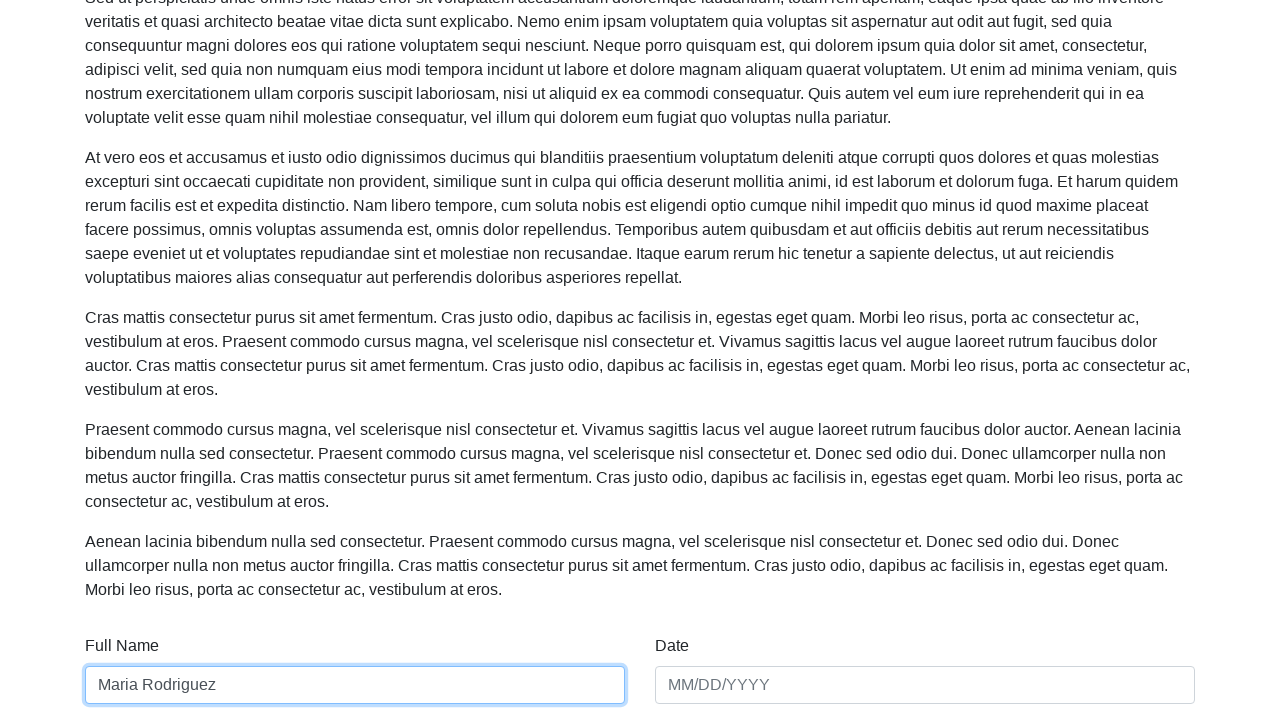

Scrolled to date field
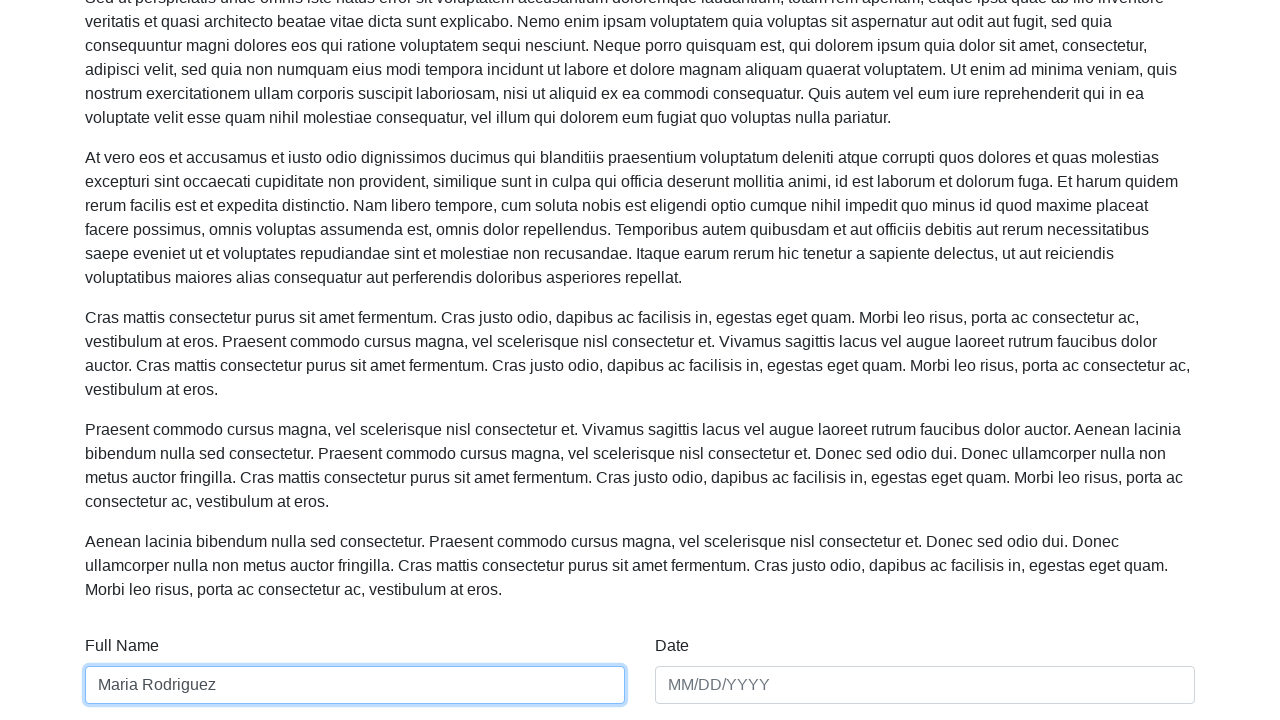

Filled date field with '08/22/2024' on #date
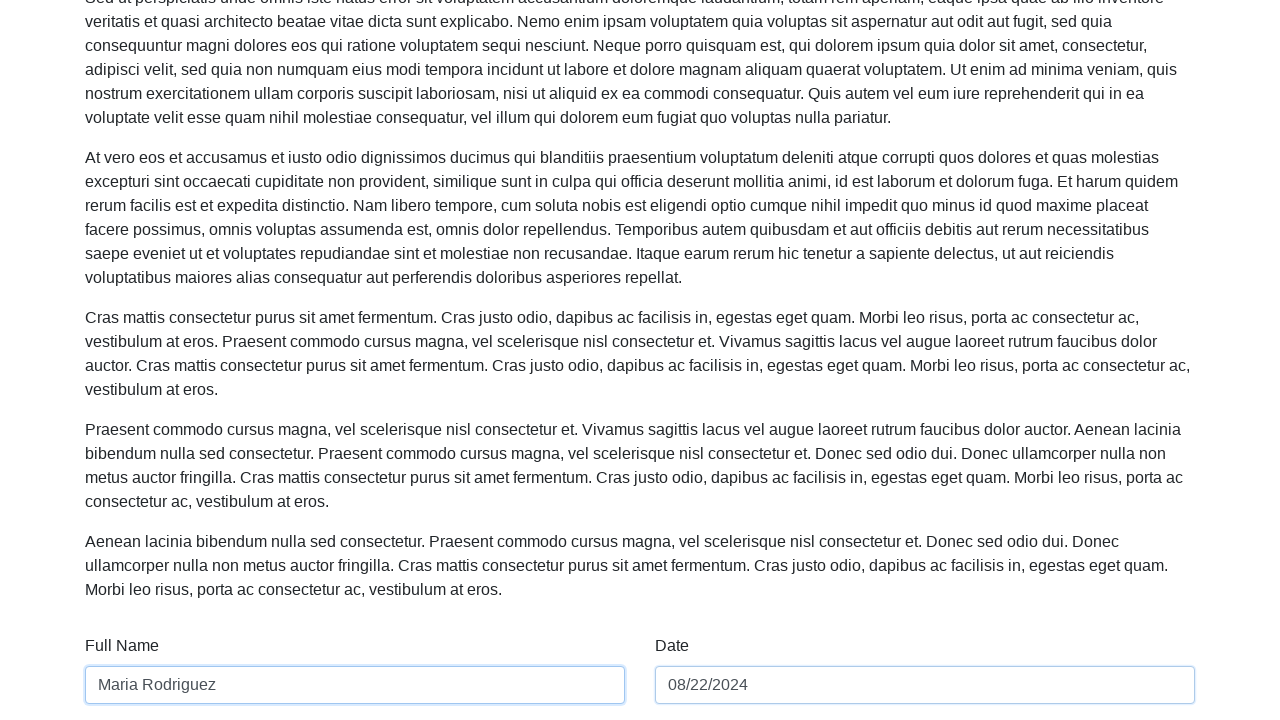

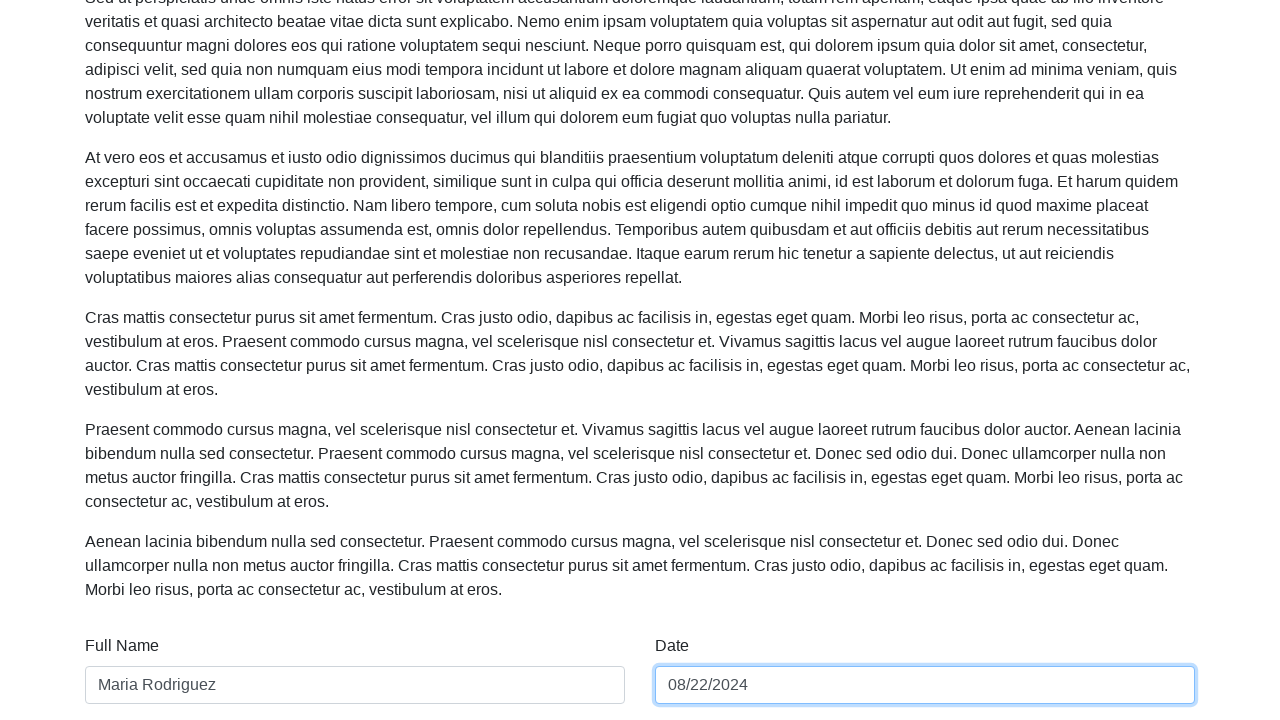